Tests context menu functionality by right-clicking an element and navigating the menu with arrow keys

Starting URL: https://swisnl.github.io/jQuery-contextMenu/demo.html

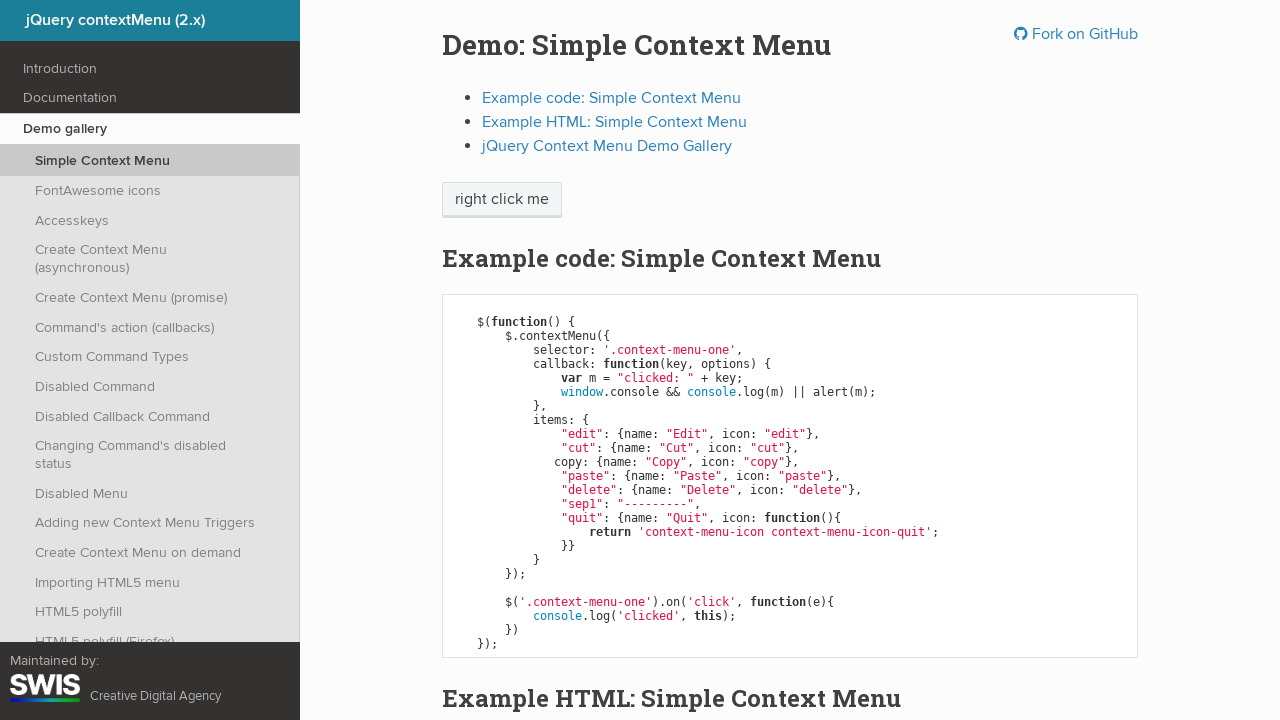

Located the context menu trigger element (span.context-menu-one)
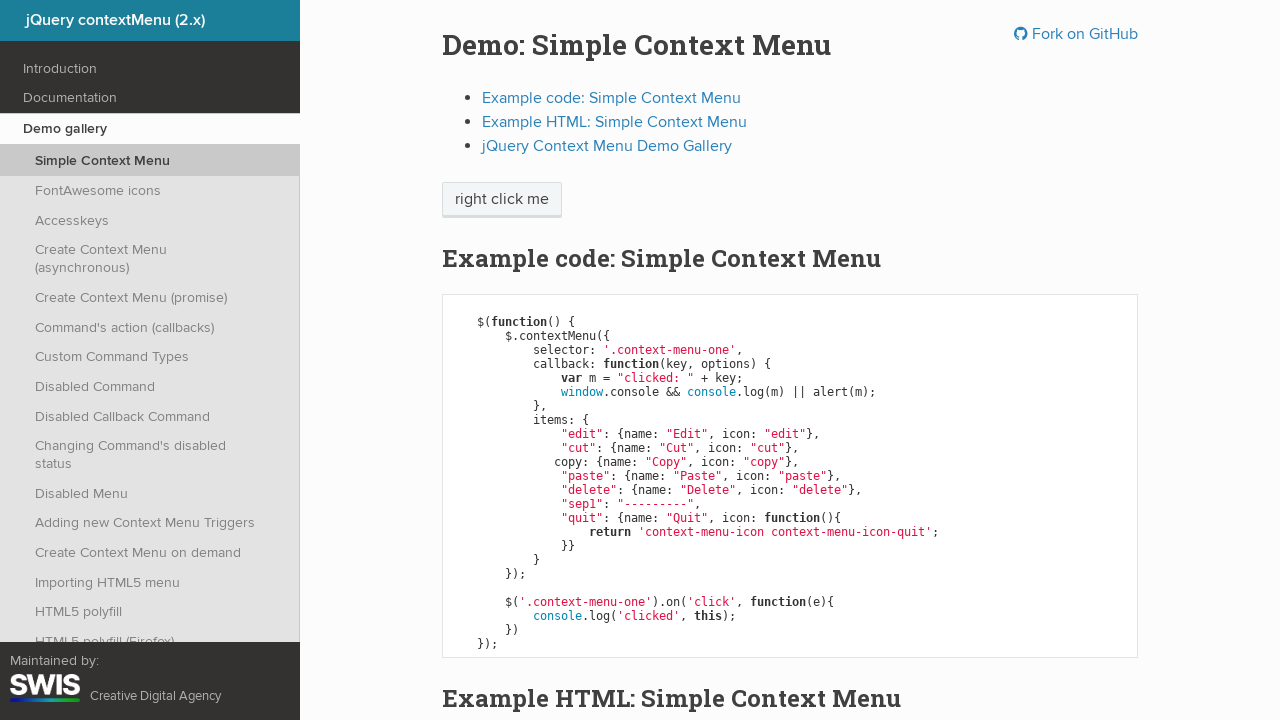

Right-clicked the element to open the context menu at (502, 200) on span.context-menu-one
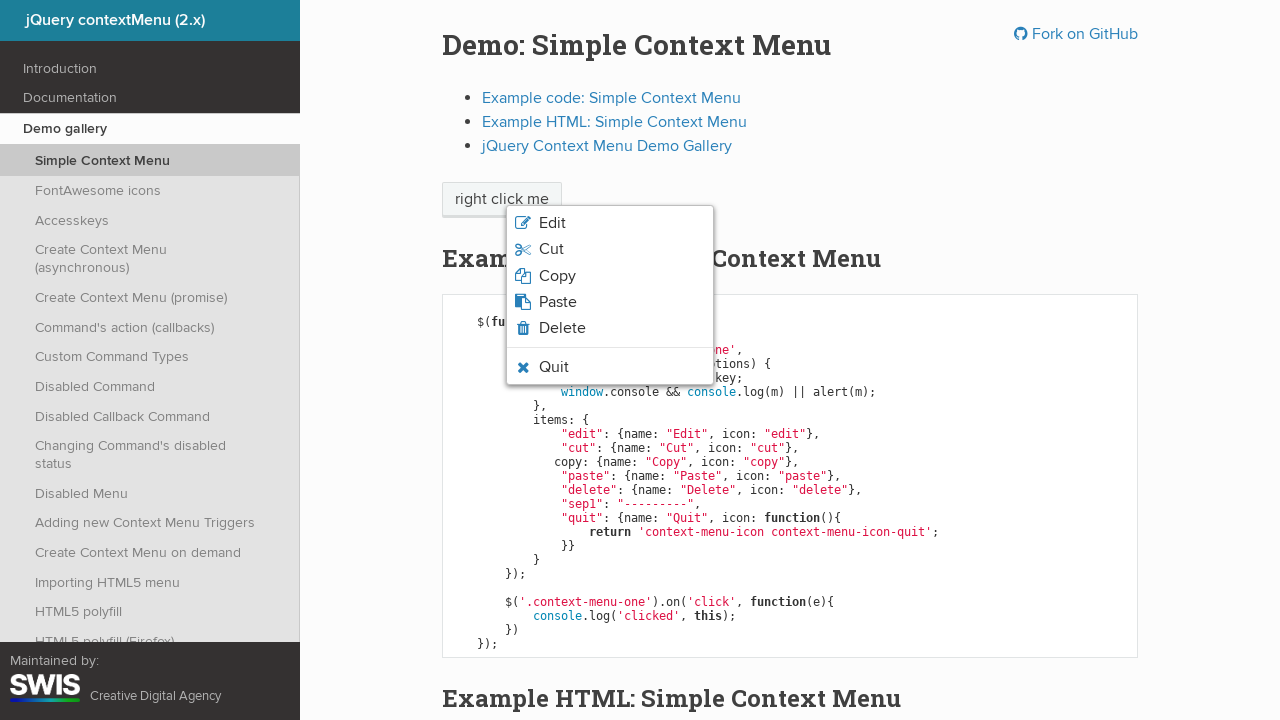

Pressed ArrowDown key to navigate context menu down once
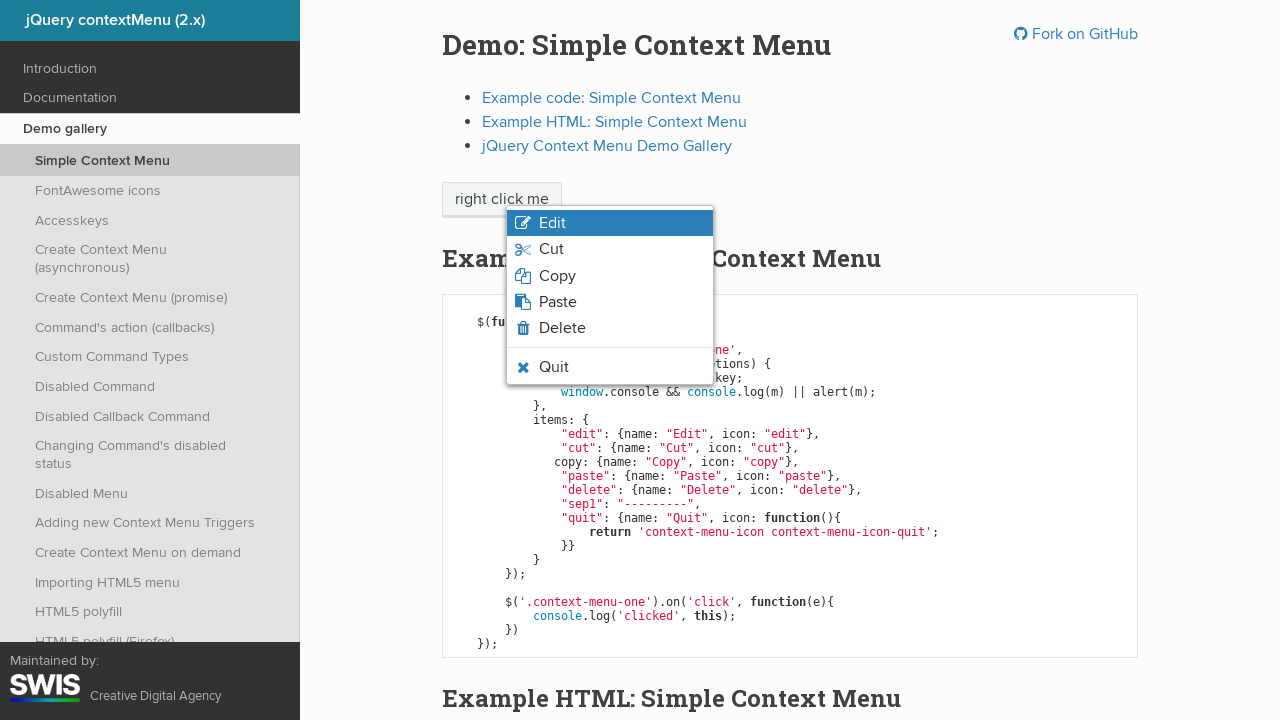

Pressed ArrowDown key to navigate context menu down a second time (third option selected)
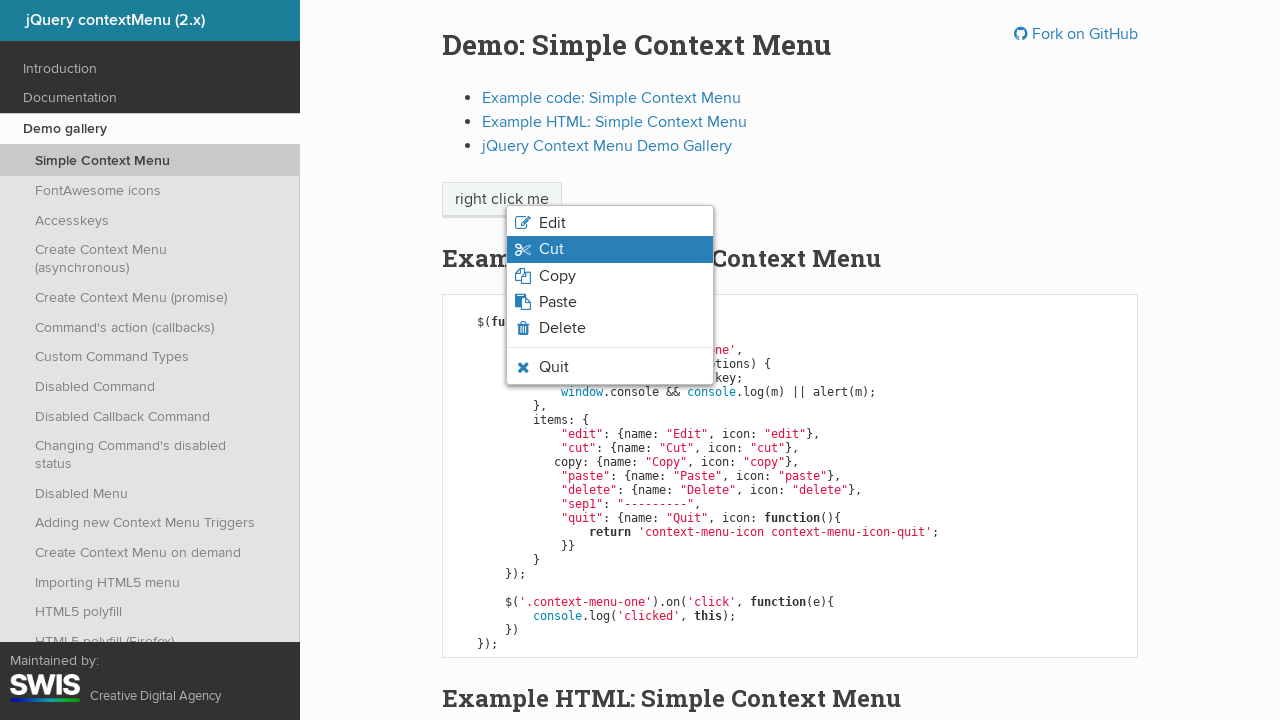

Pressed Enter to select the highlighted context menu item
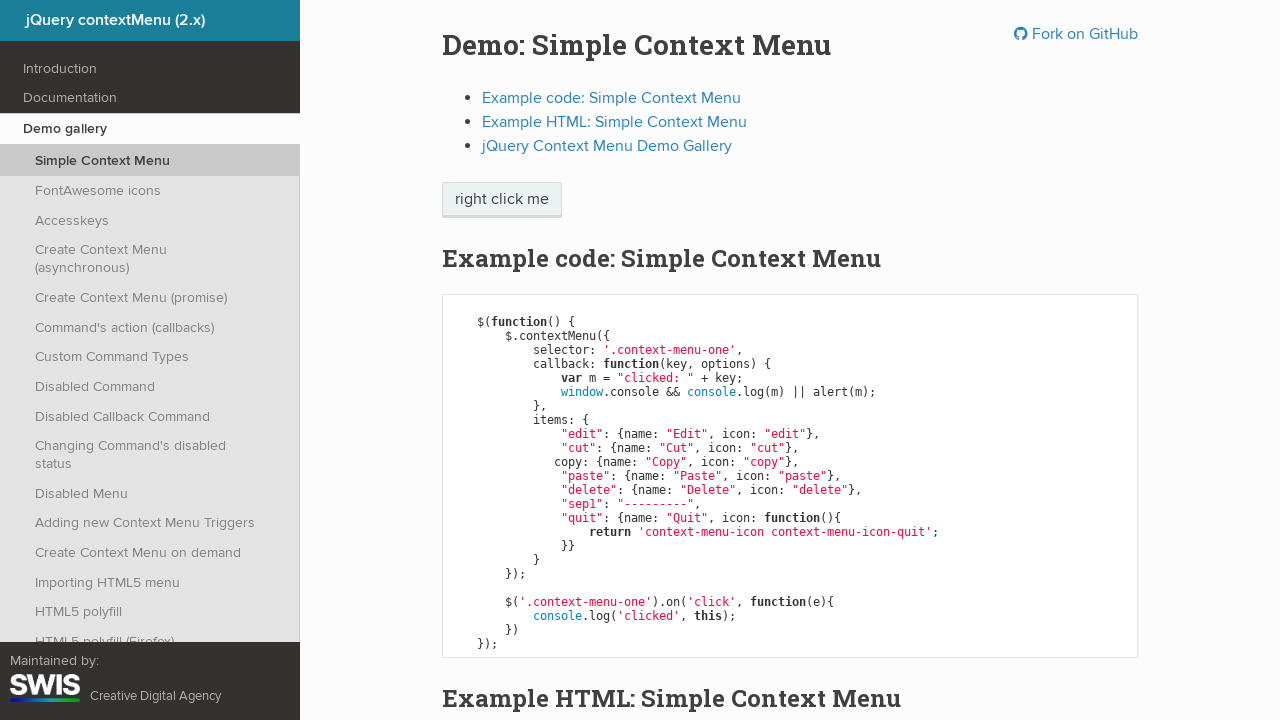

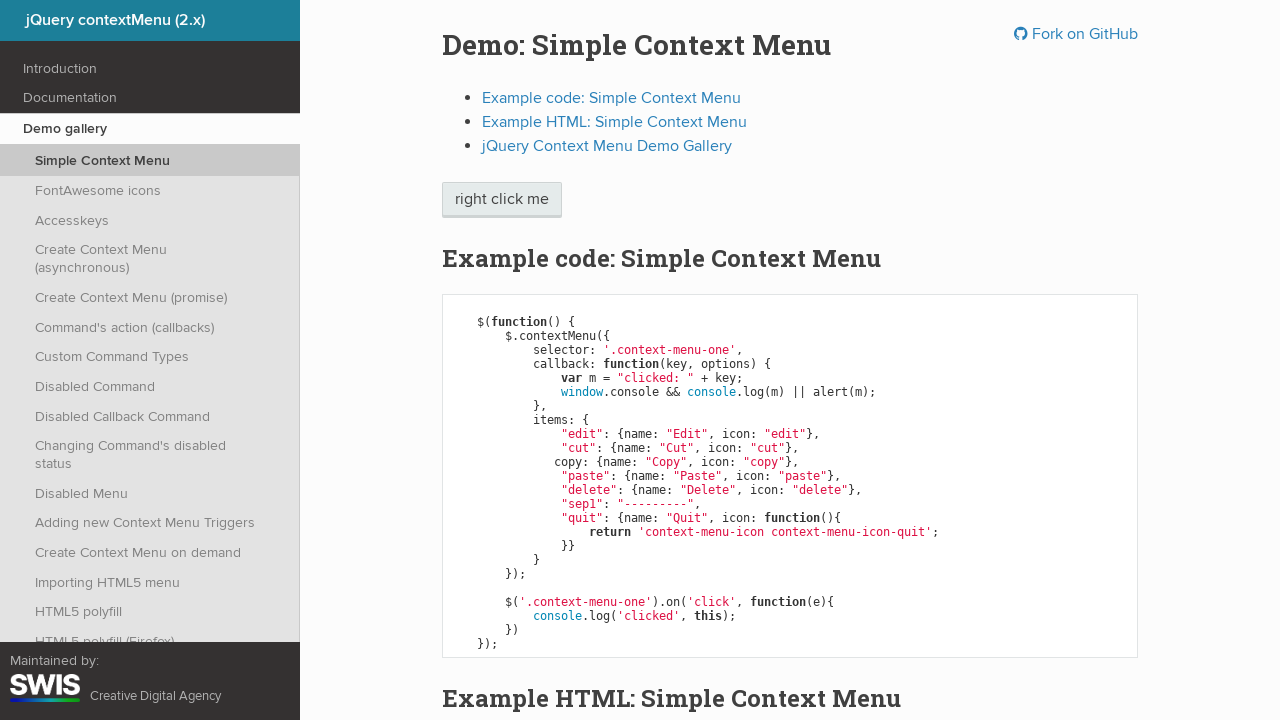